Navigates to RedBus website and retrieves the page URL and title to verify the page loaded correctly

Starting URL: https://www.redbus.in

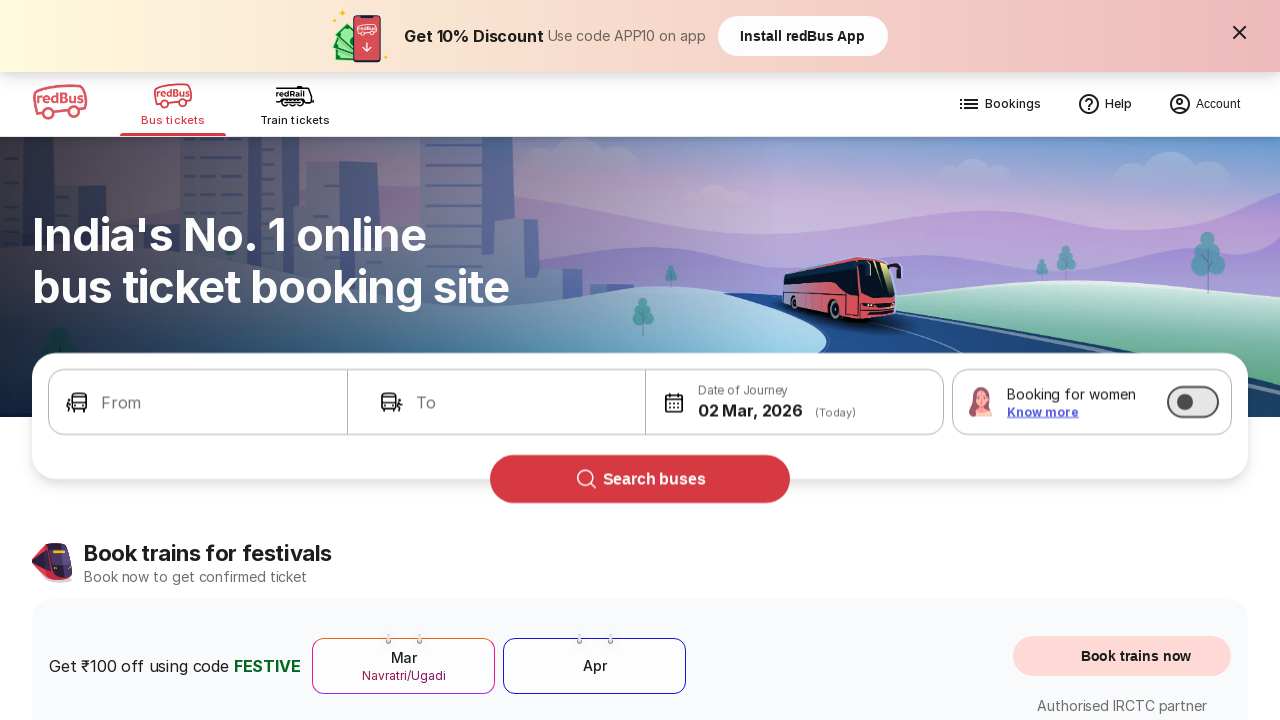

Waited for page to reach domcontentloaded state
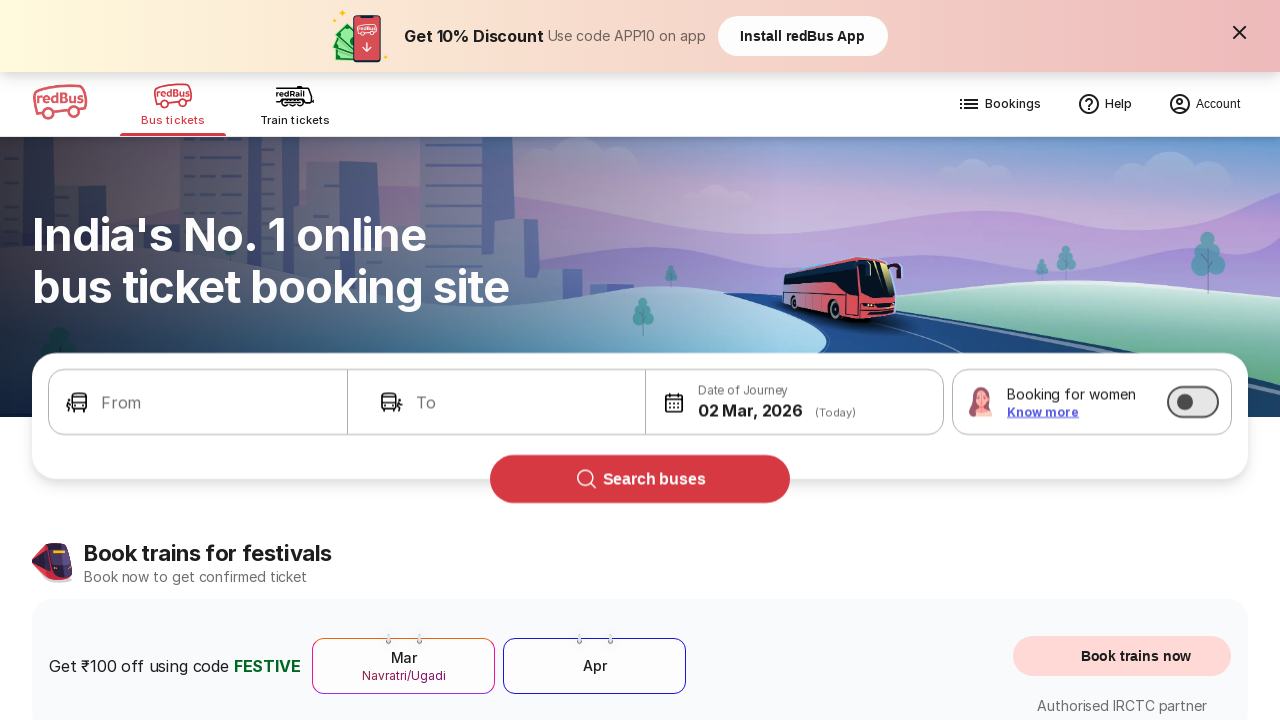

Retrieved page URL
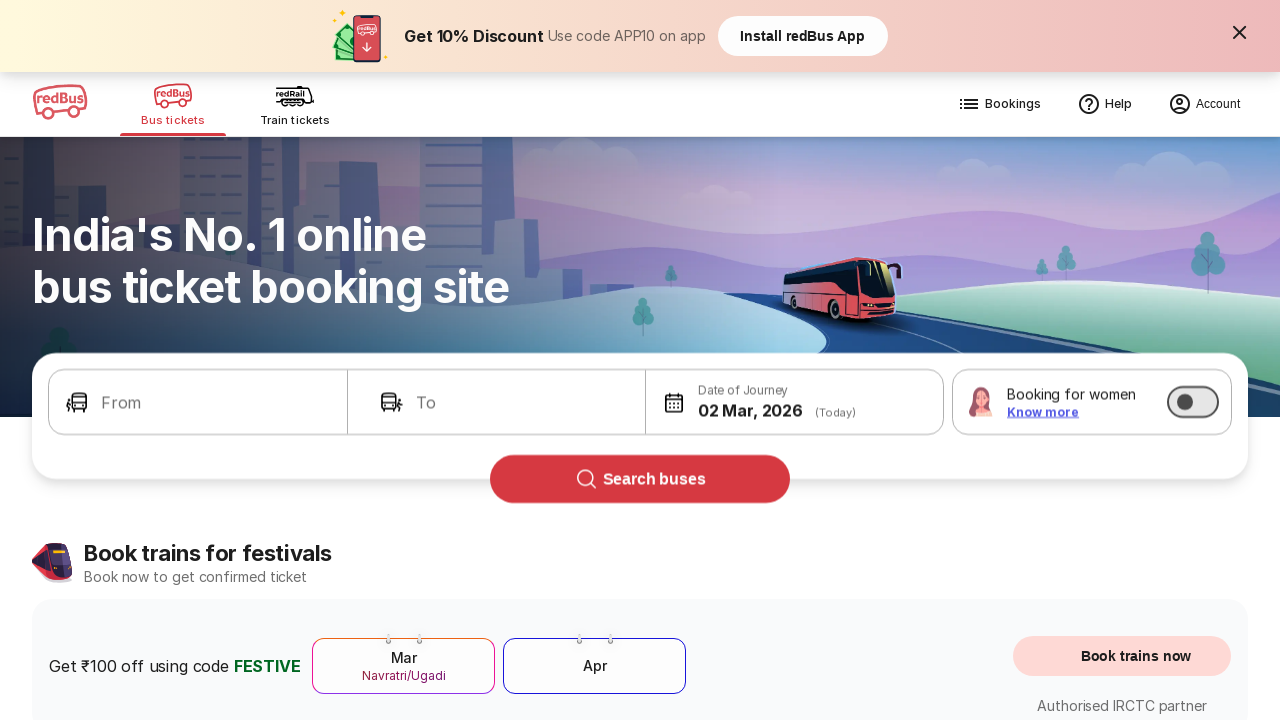

Retrieved page title
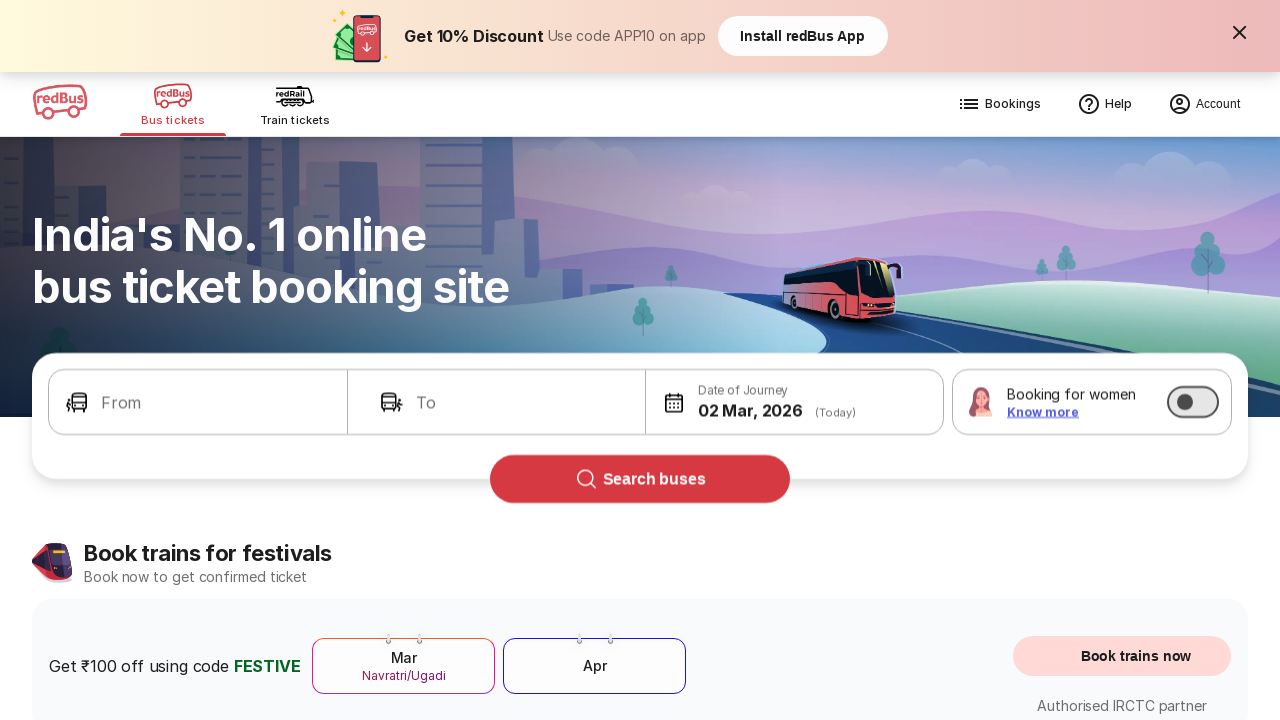

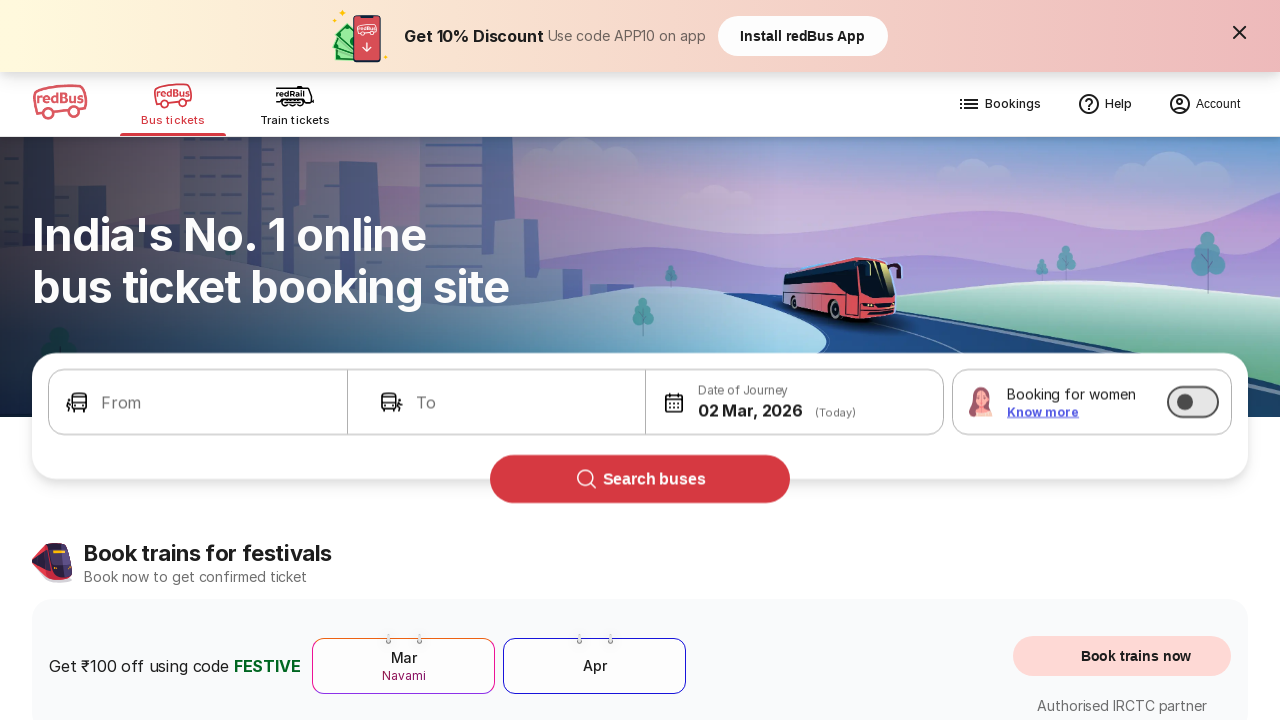